Clicks the Login form link under Chapter 7 and verifies navigation to the login form page

Starting URL: https://bonigarcia.dev/selenium-webdriver-java/

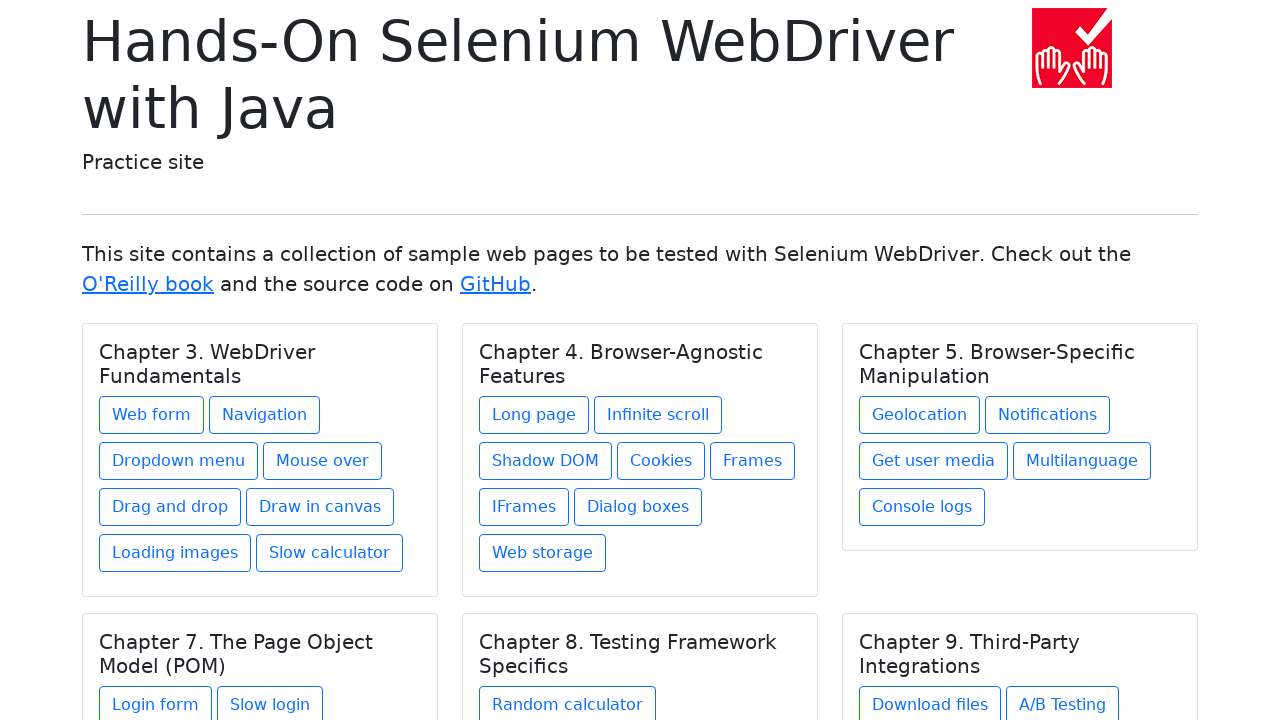

Clicked Login form link under Chapter 7 at (156, 701) on xpath=//h5[text() = 'Chapter 7. The Page Object Model (POM)']/../a[@href = 'logi
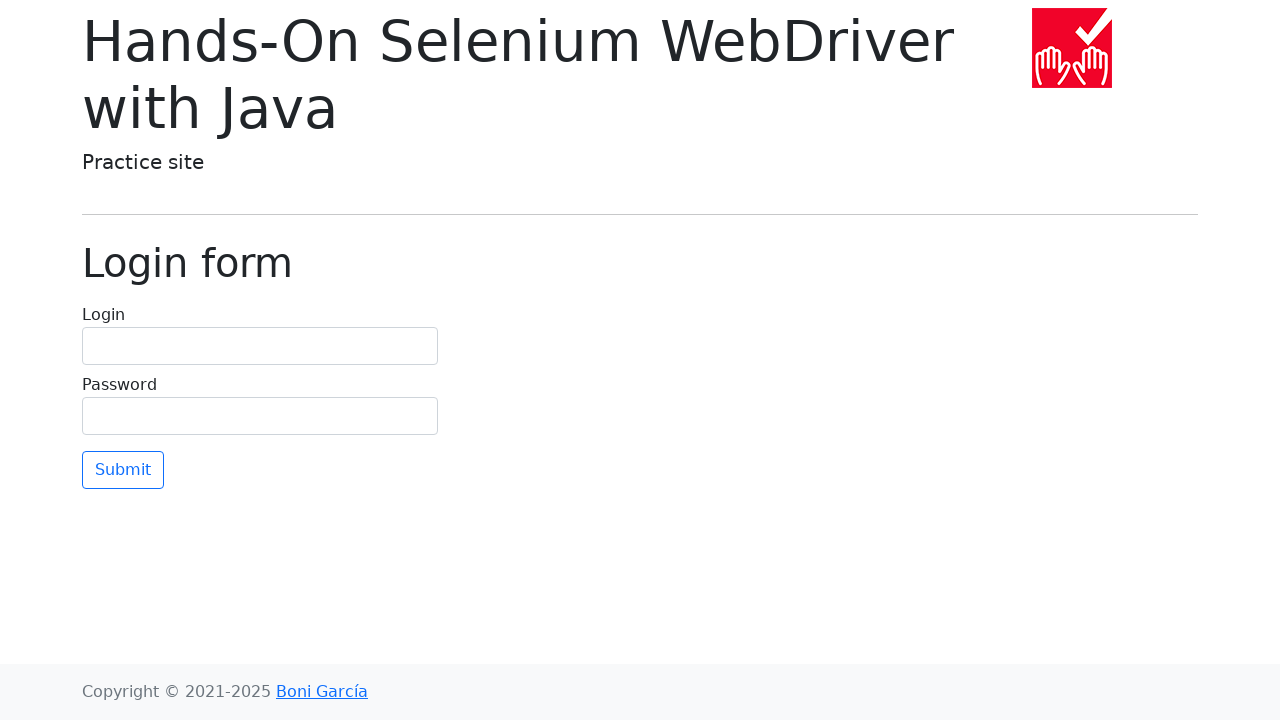

Waited for page heading to load
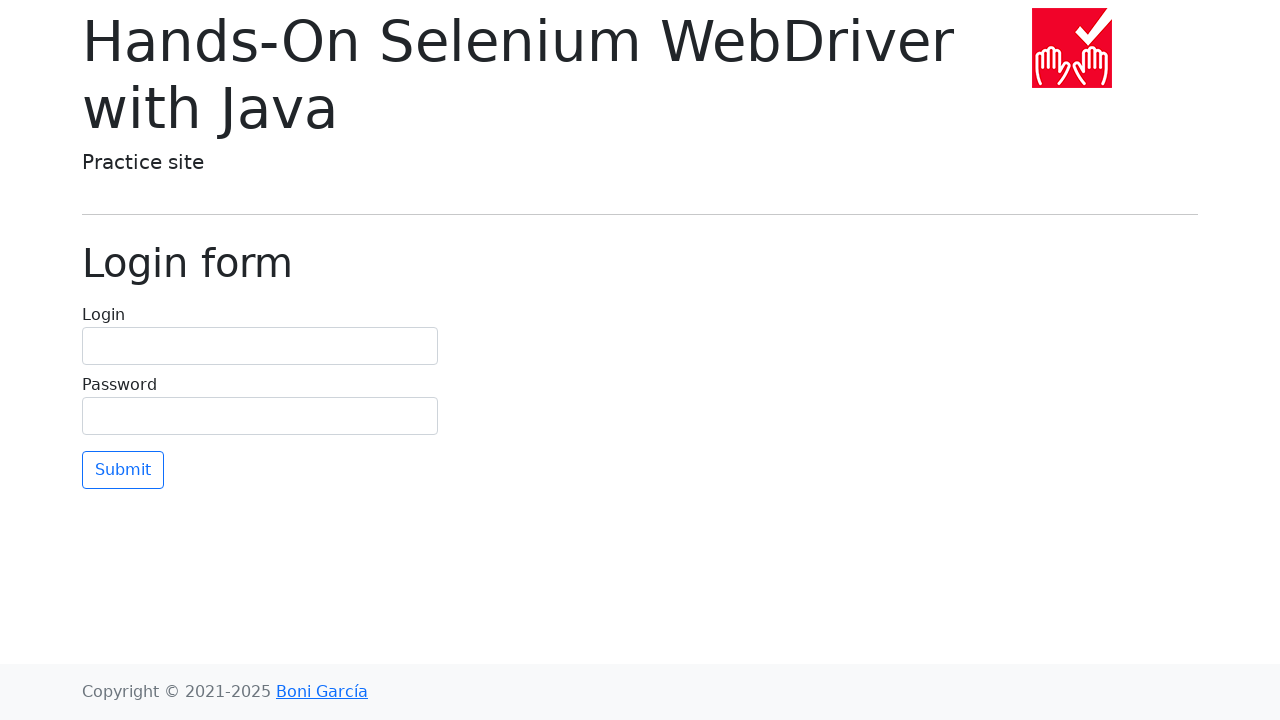

Verified navigation to login form page URL
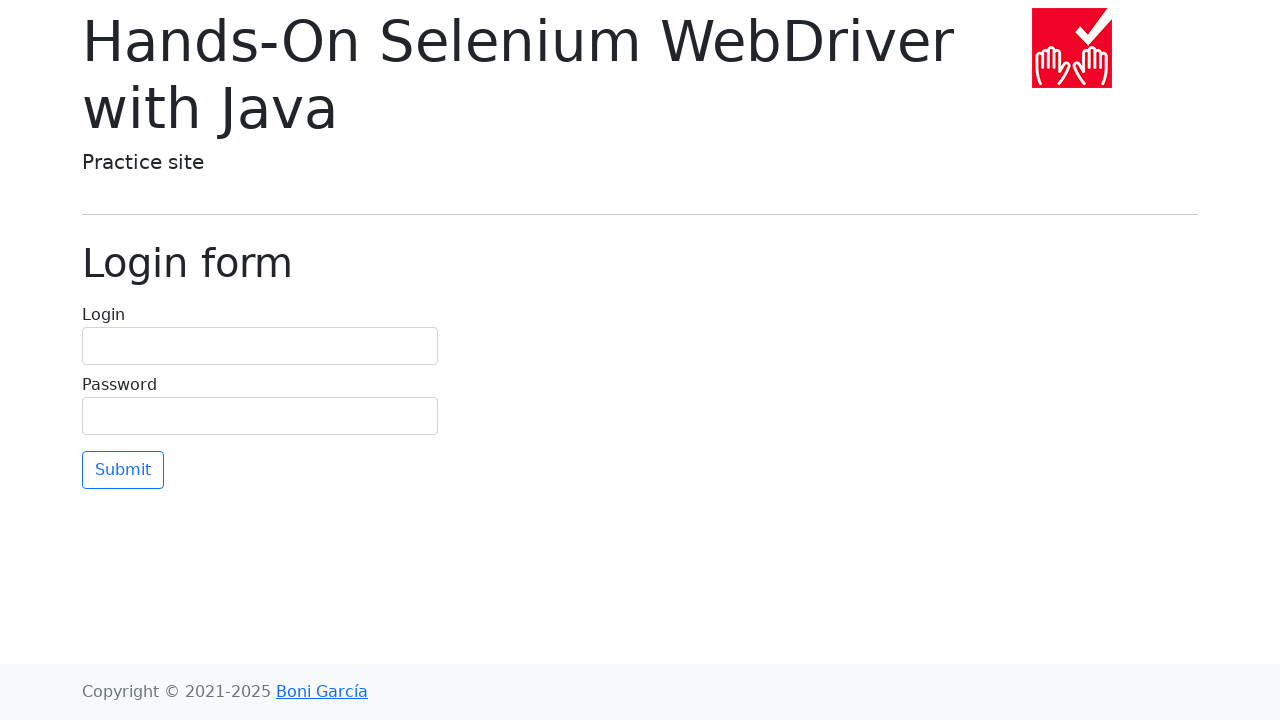

Verified page heading text is 'Login form'
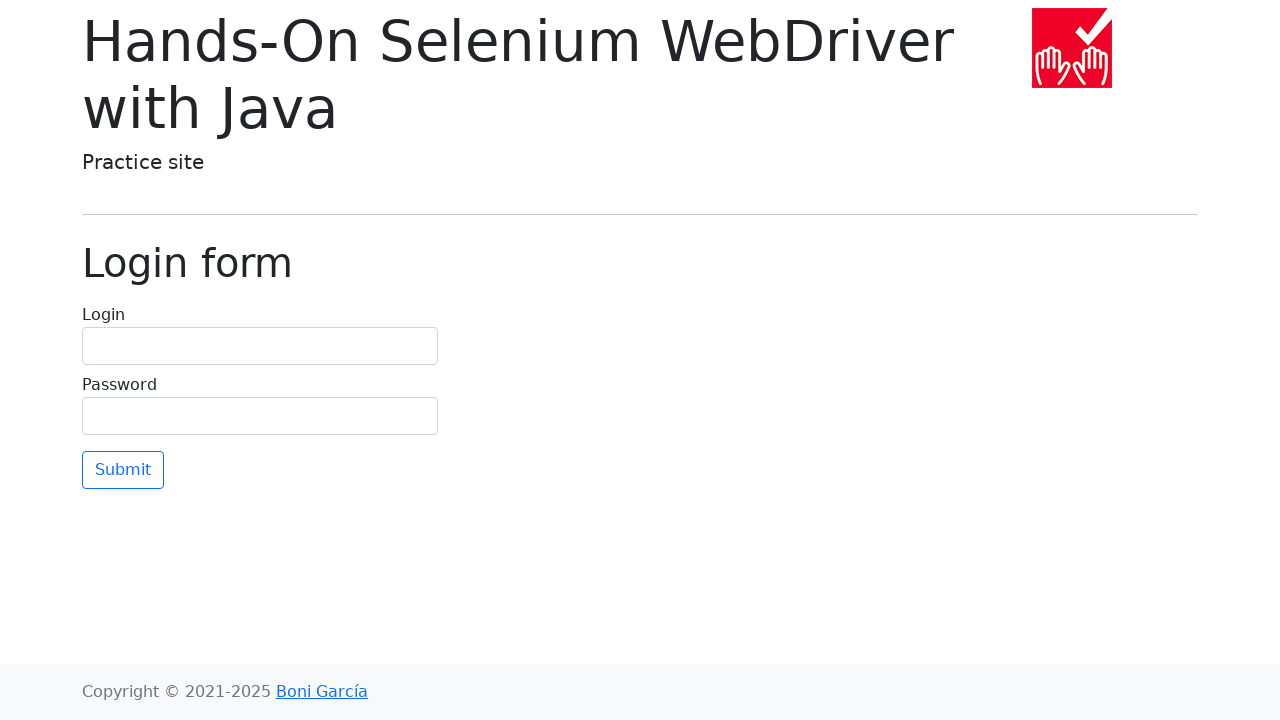

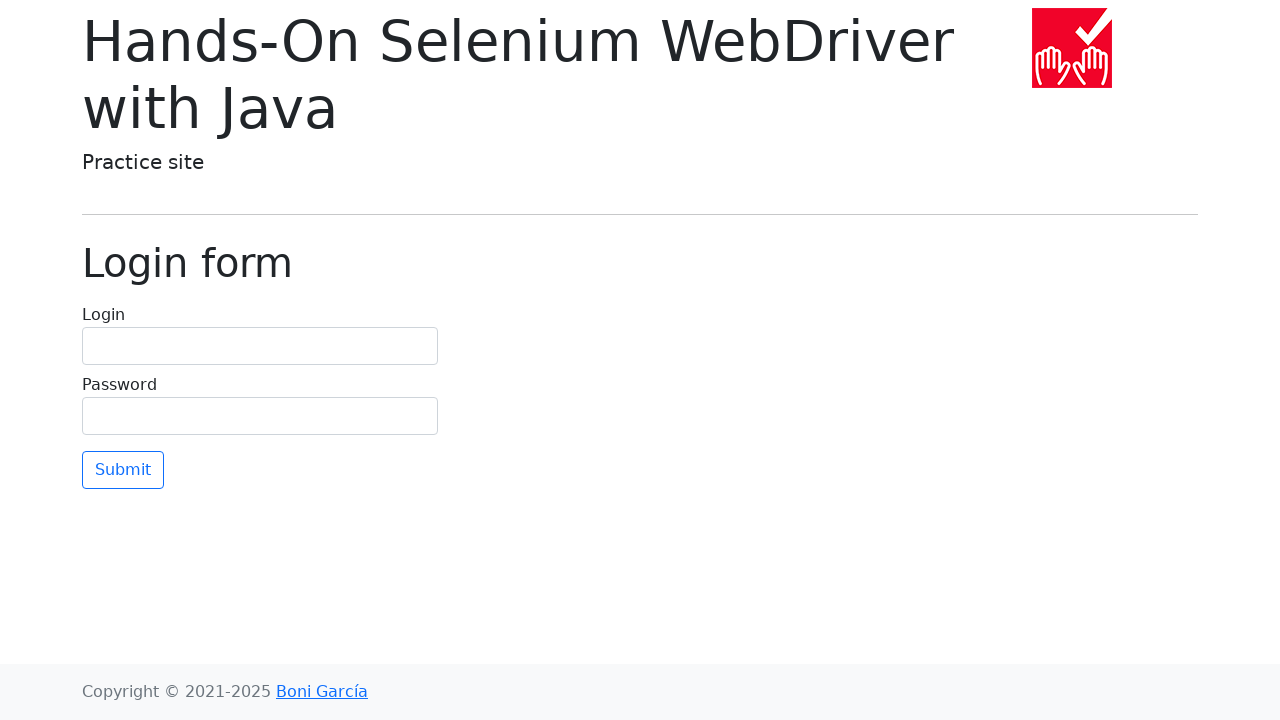